Tests scrolling to a disabled text box element and setting its value using JavaScript execution

Starting URL: https://omayo.blogspot.com/

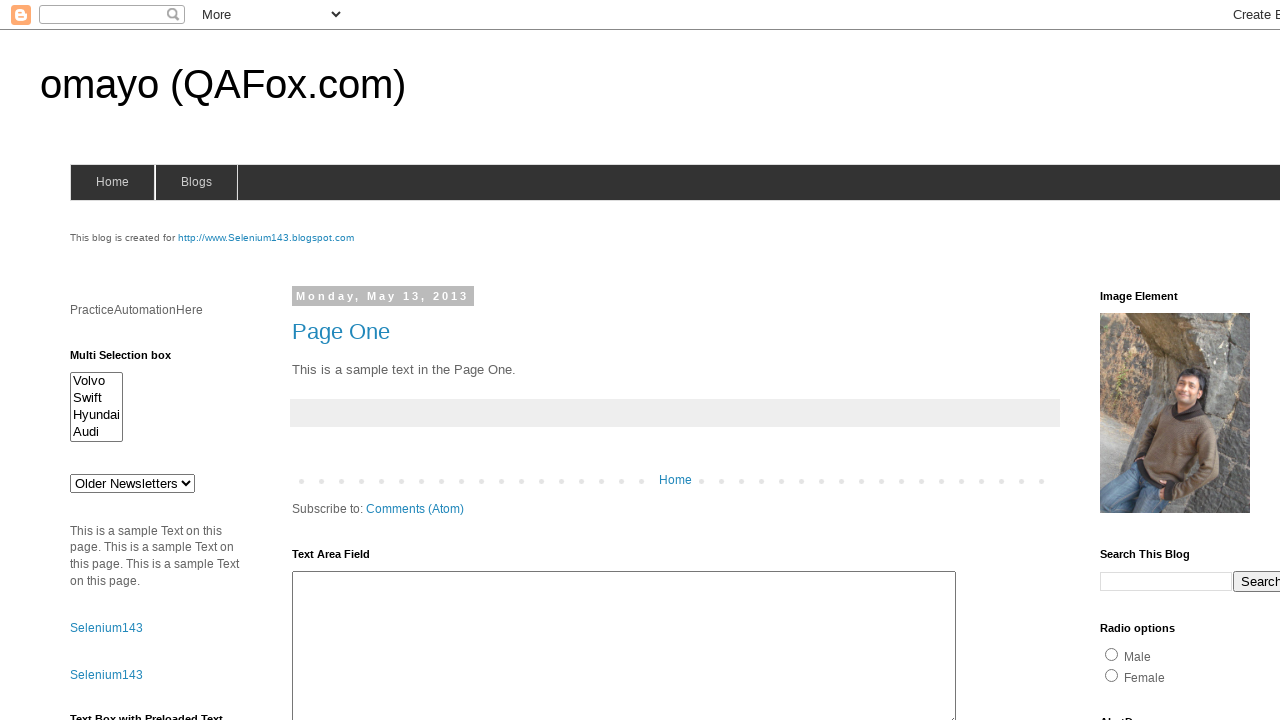

Located disabled text box element with ID 'tb2'
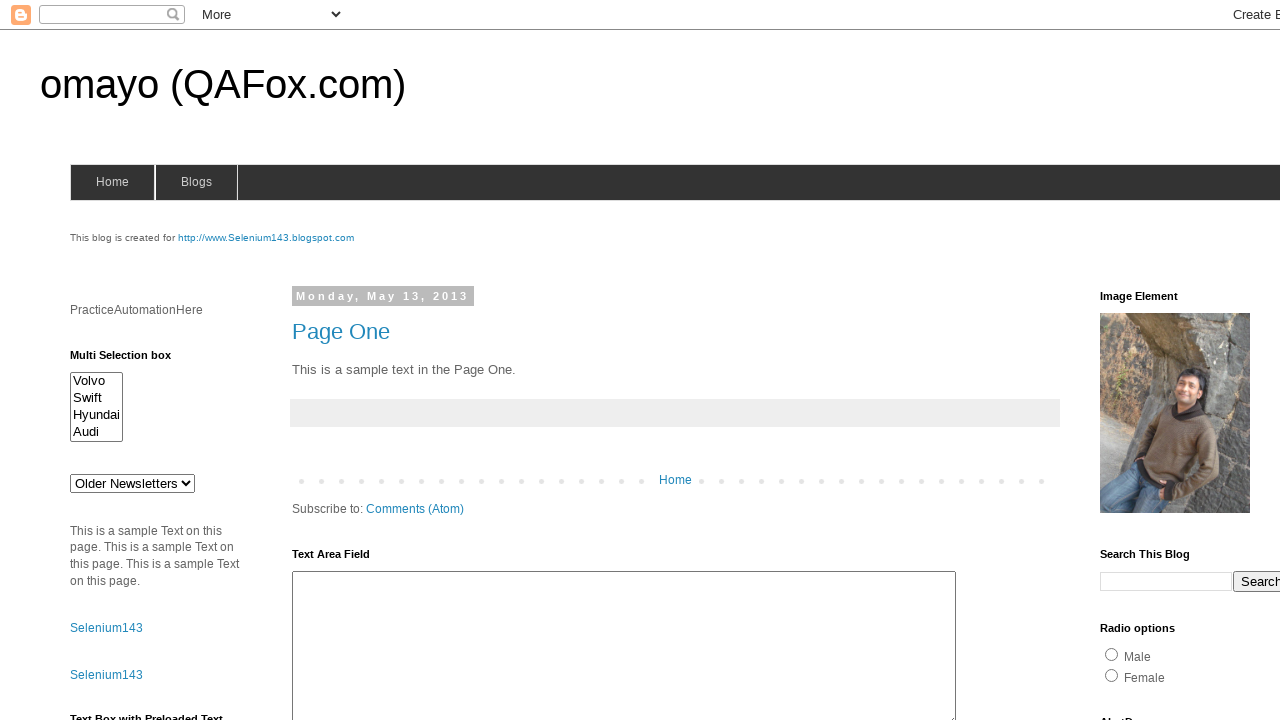

Retrieved bounding box coordinates of the disabled text box
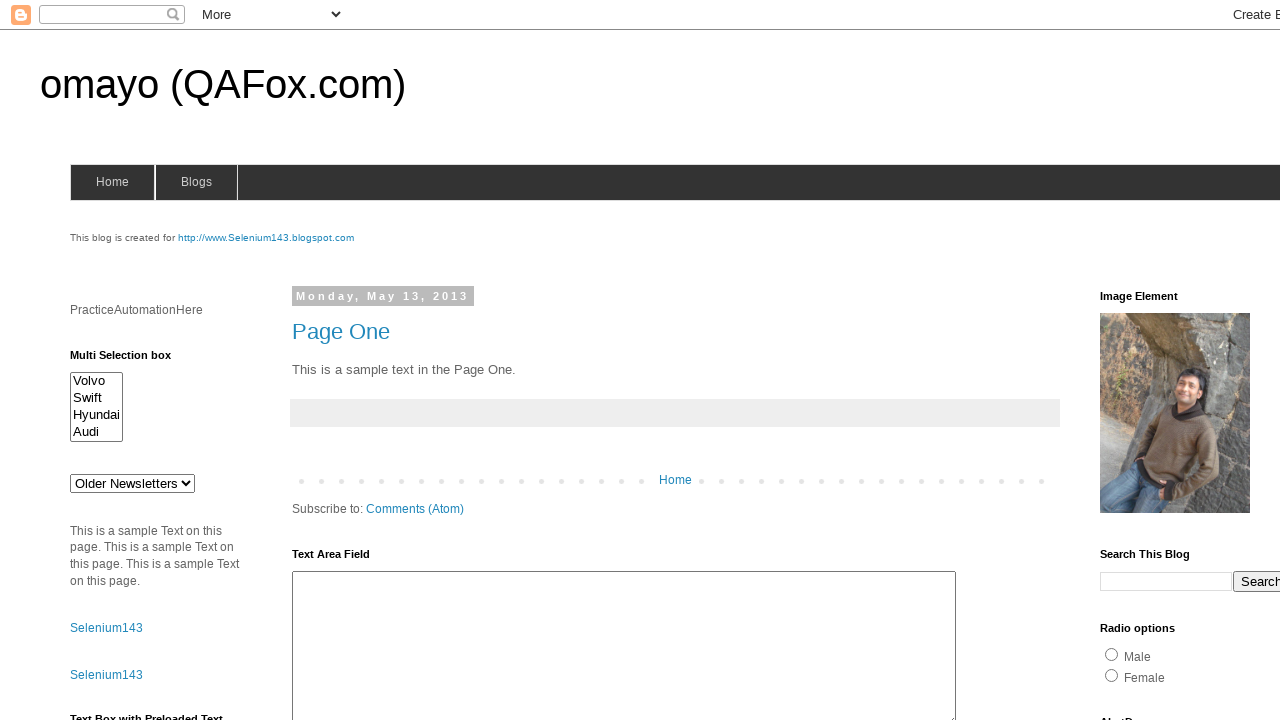

Scrolled to disabled text box position
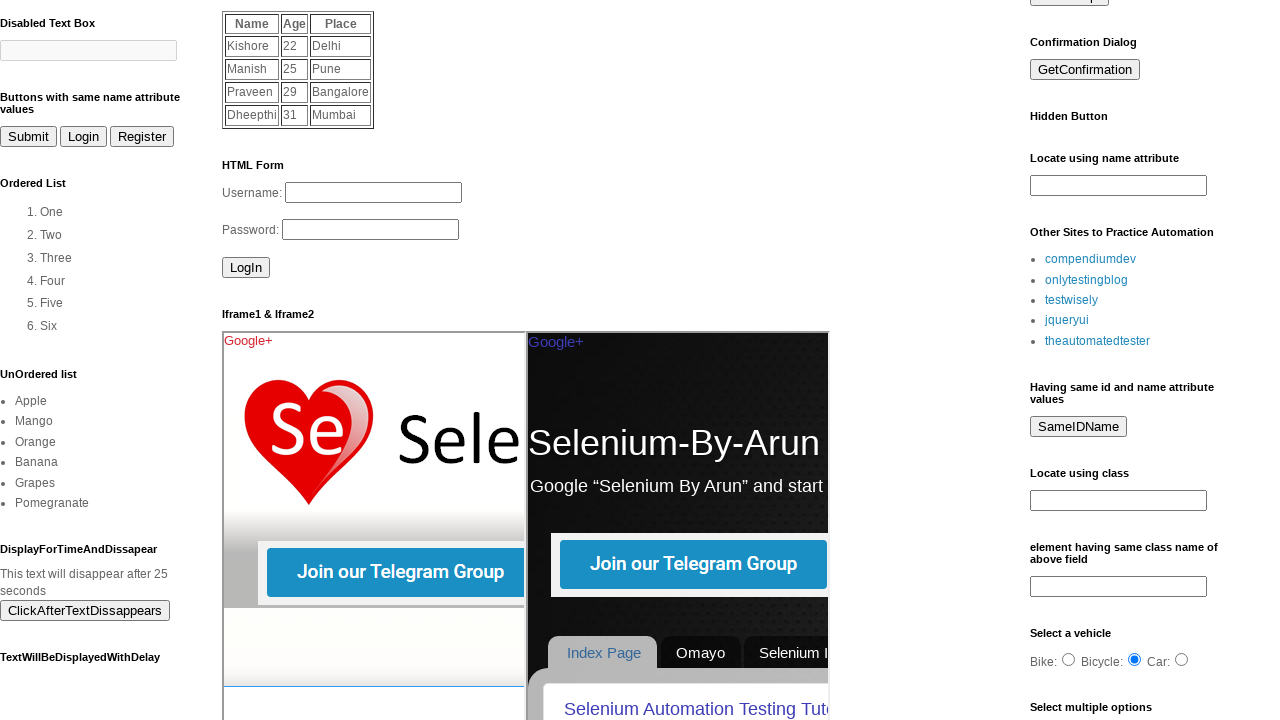

Set value of disabled text box to 'Automation Testing' using JavaScript
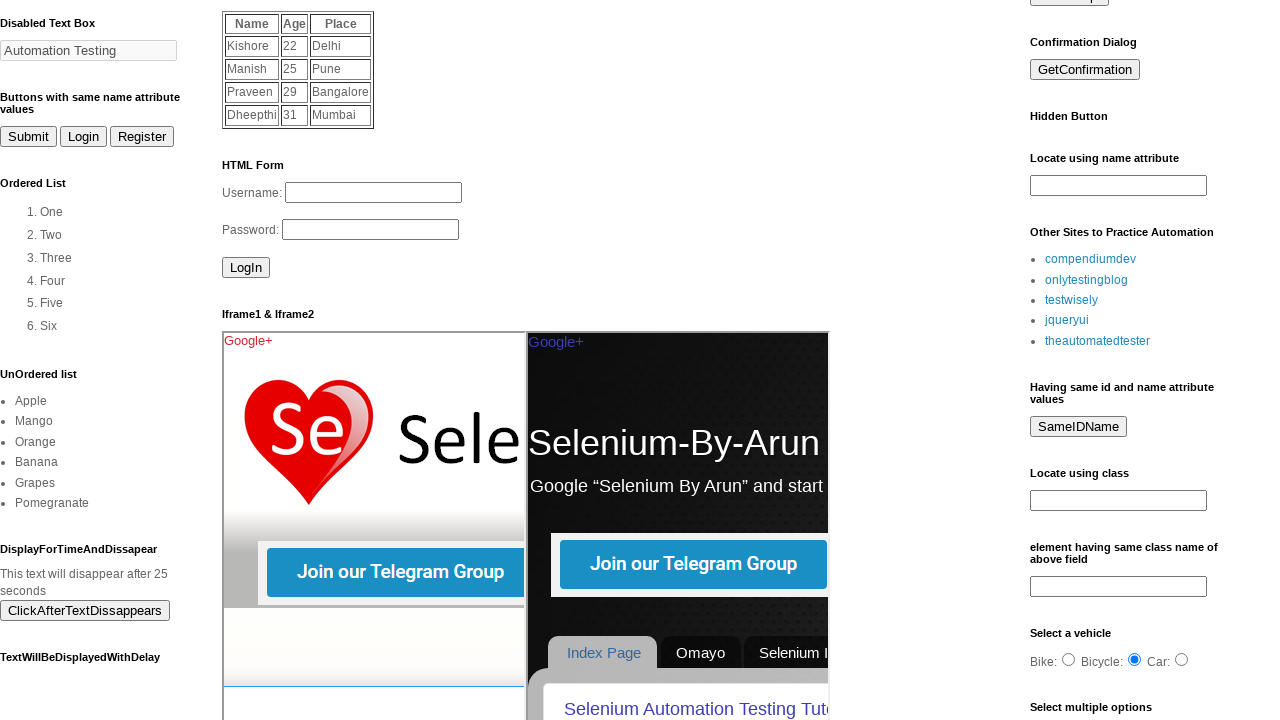

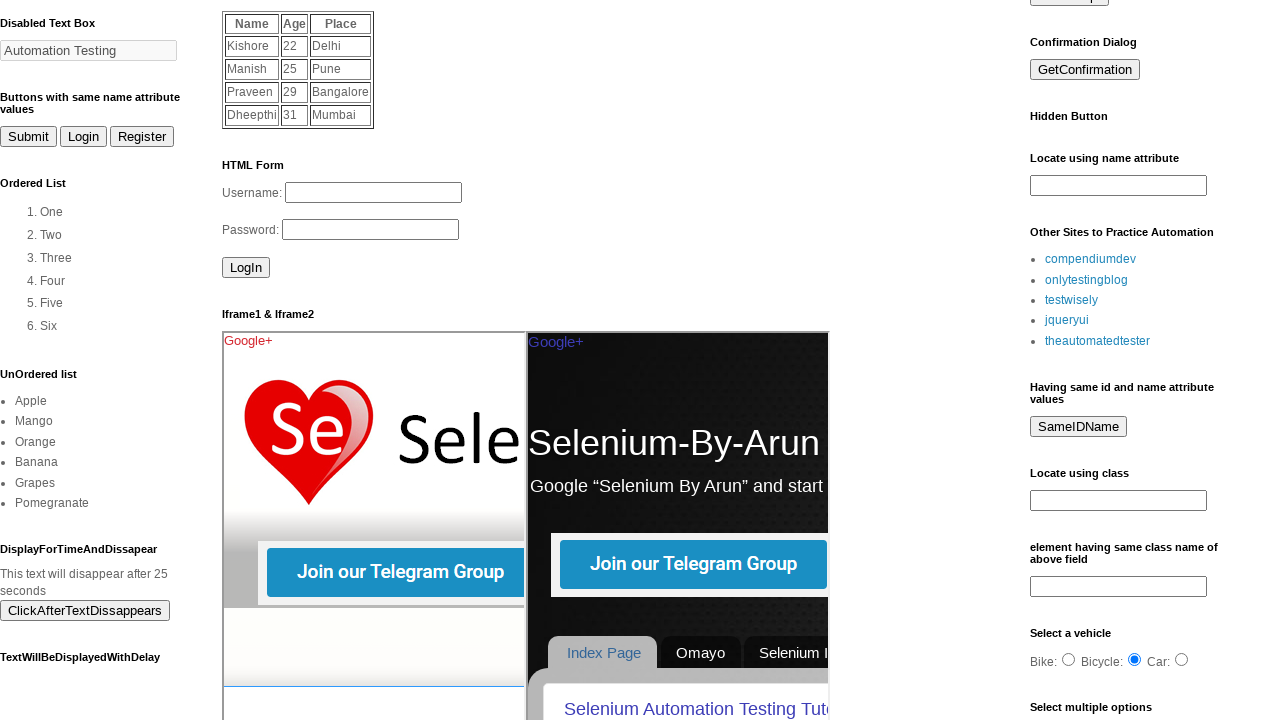